Tests checkbox toggle by checking and unchecking each of the 3 checkboxes

Starting URL: https://rahulshettyacademy.com/AutomationPractice/

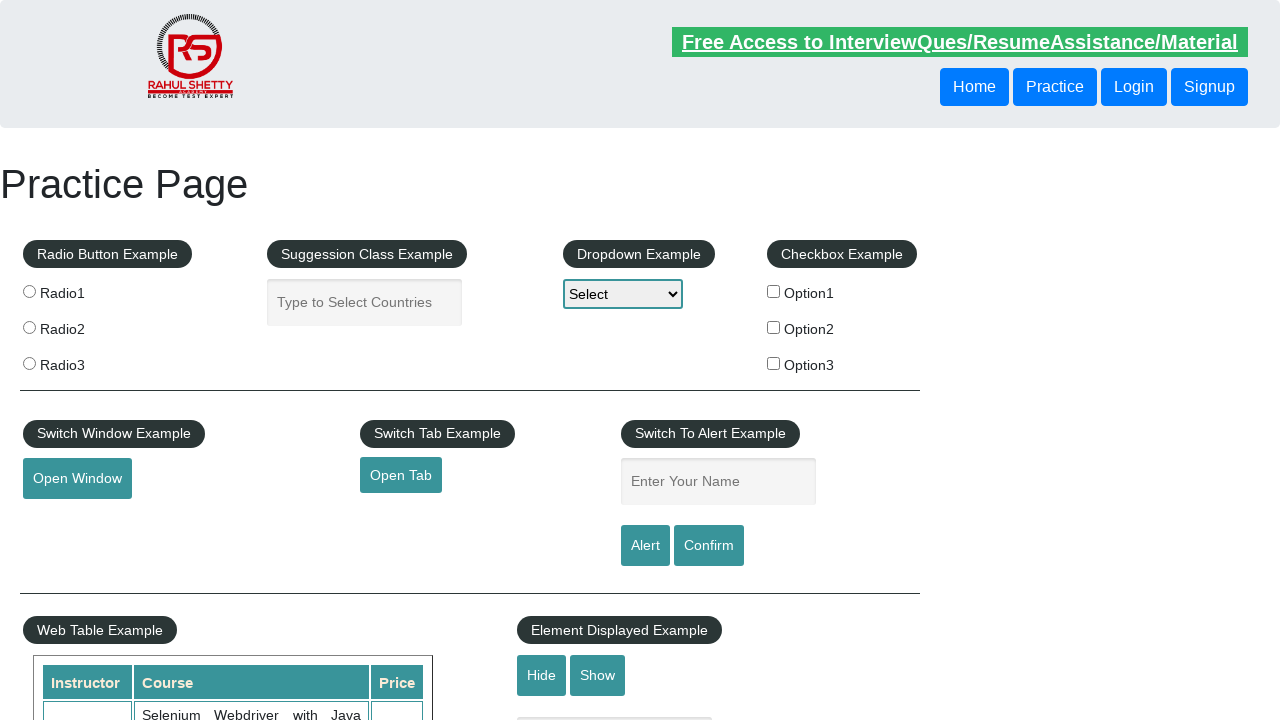

Checked checkbox 1 at (774, 291) on #checkBoxOption1
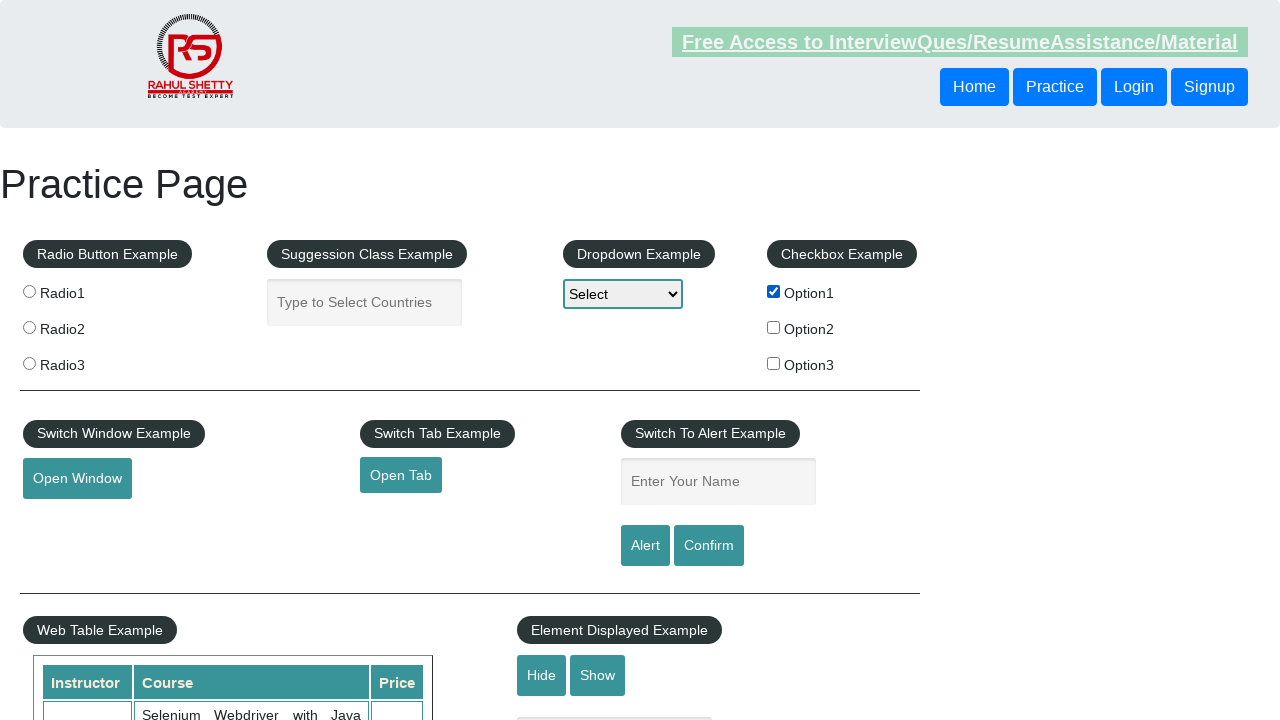

Waited 500ms after checking checkbox 1
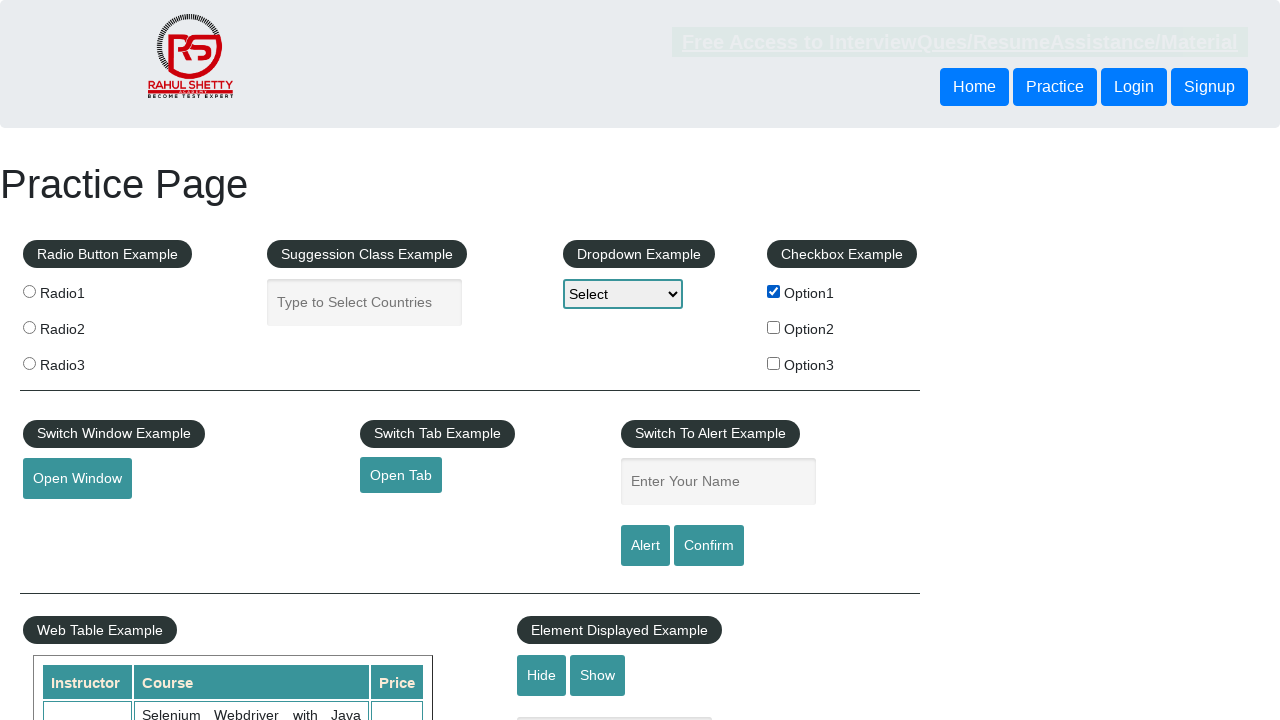

Unchecked checkbox 1 at (774, 291) on #checkBoxOption1
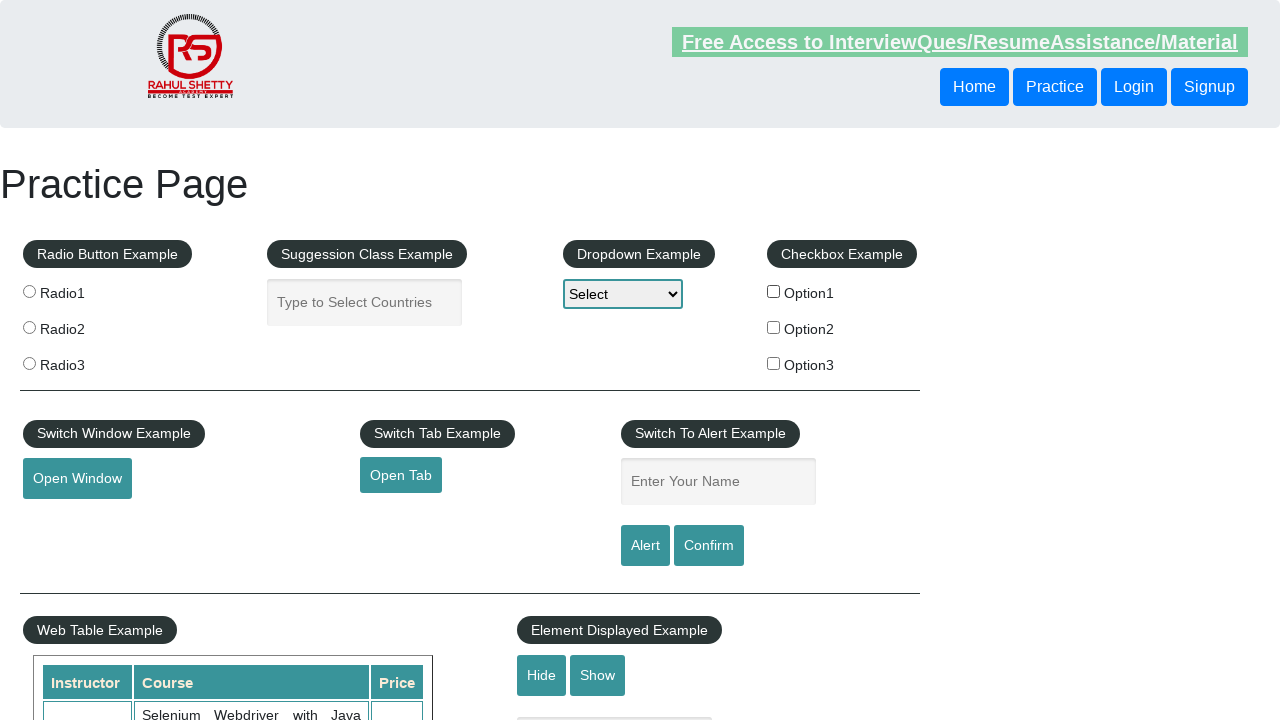

Checked checkbox 2 at (774, 327) on #checkBoxOption2
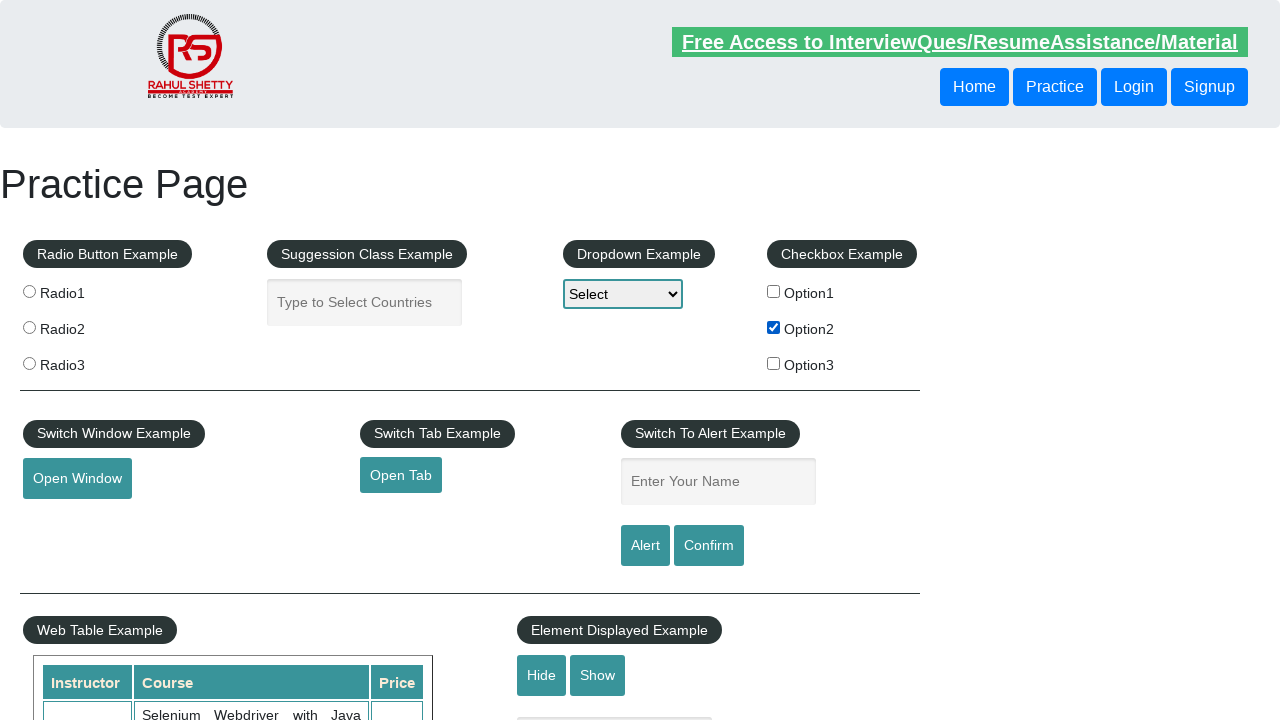

Waited 500ms after checking checkbox 2
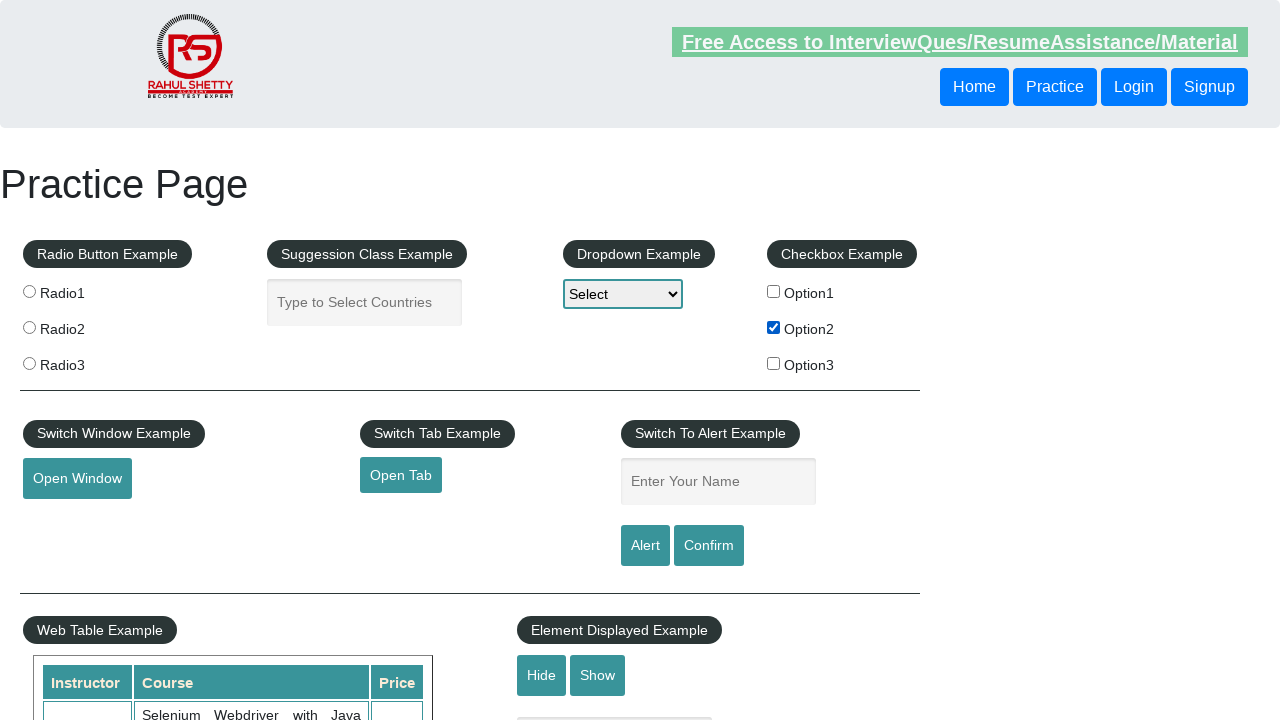

Unchecked checkbox 2 at (774, 327) on #checkBoxOption2
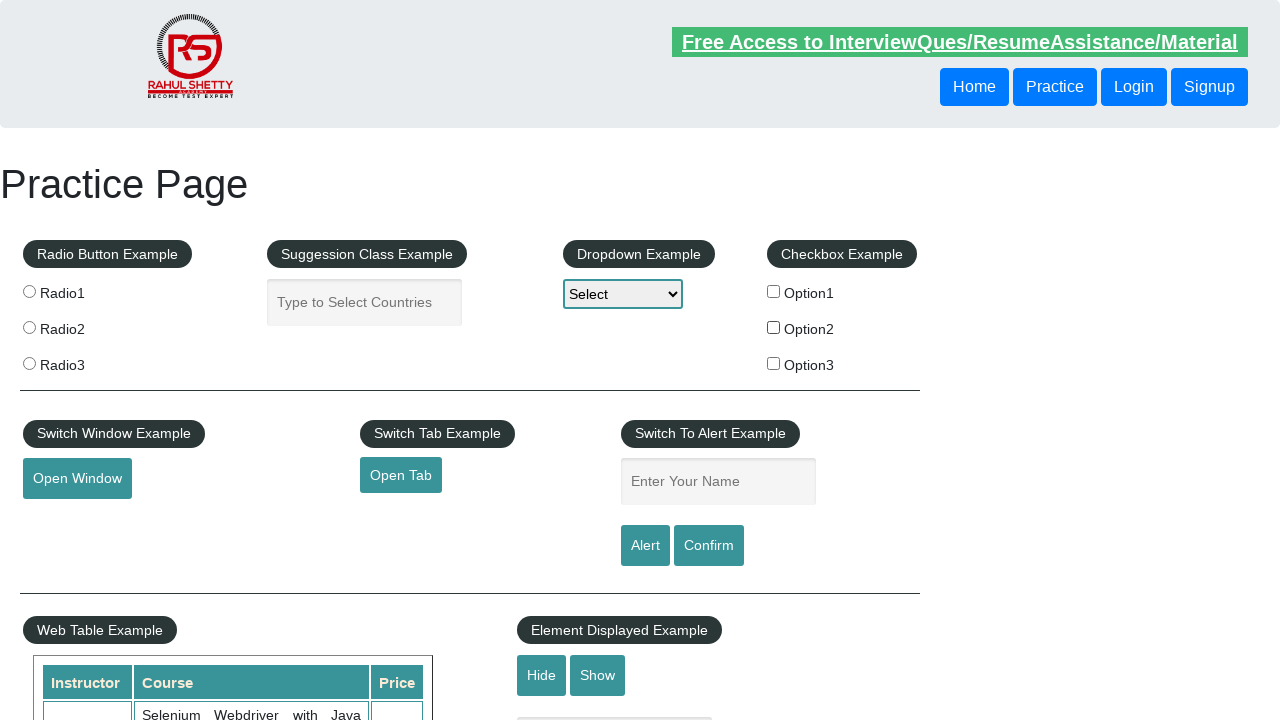

Checked checkbox 3 at (774, 363) on #checkBoxOption3
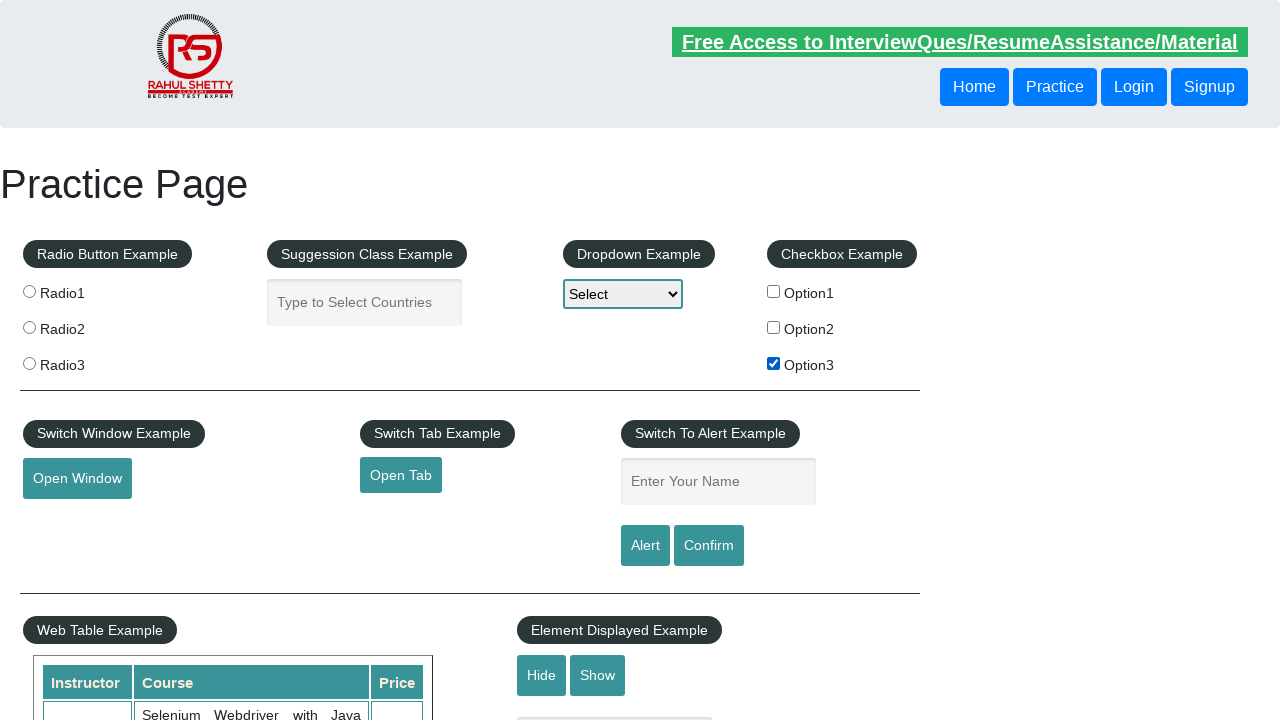

Waited 500ms after checking checkbox 3
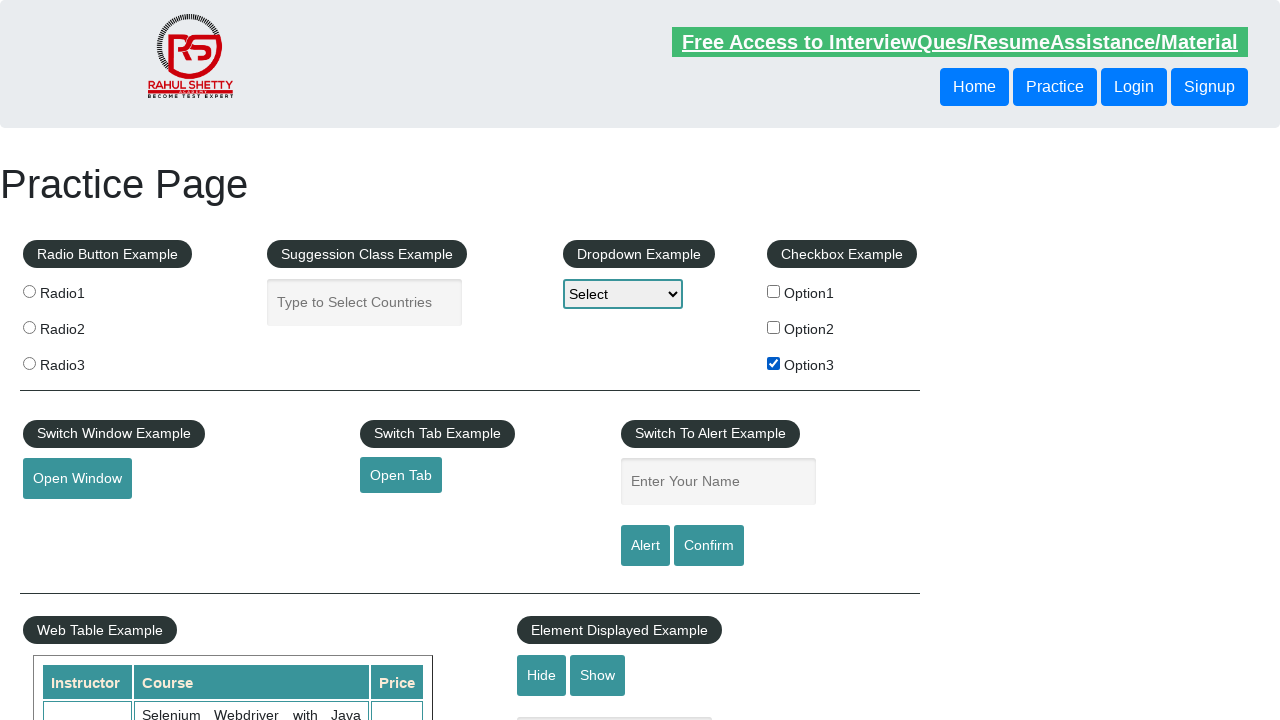

Unchecked checkbox 3 at (774, 363) on #checkBoxOption3
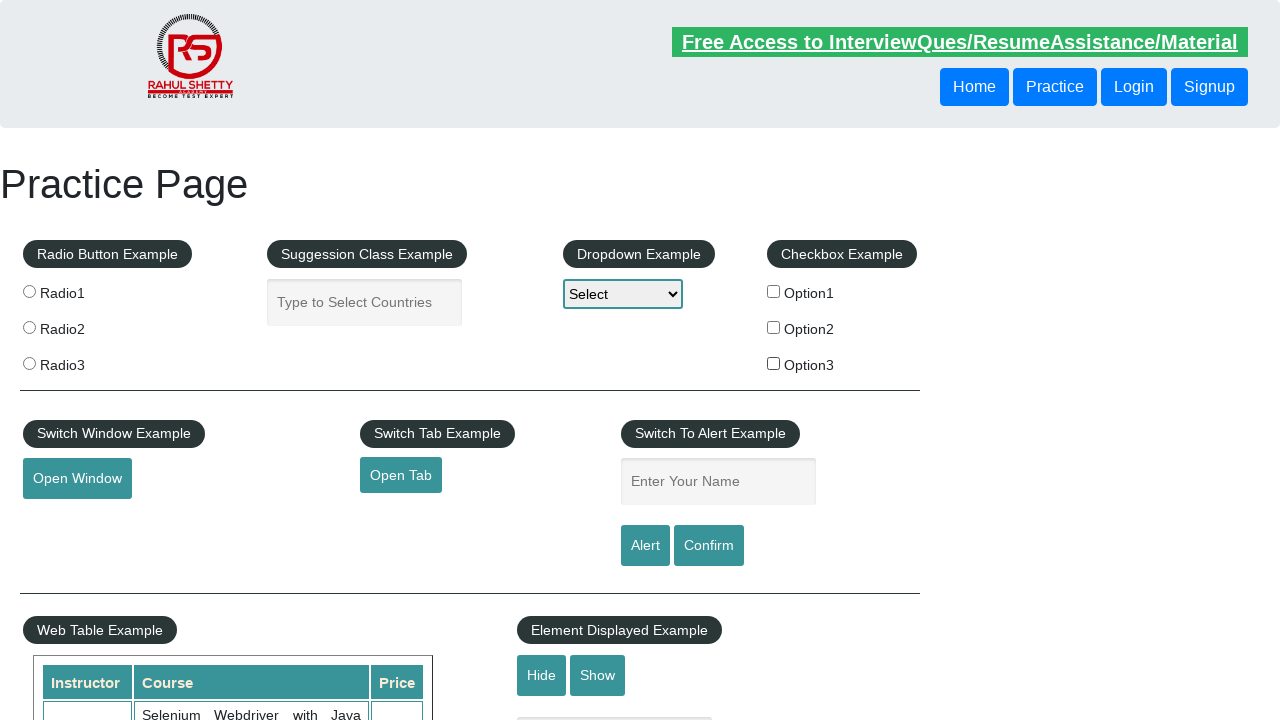

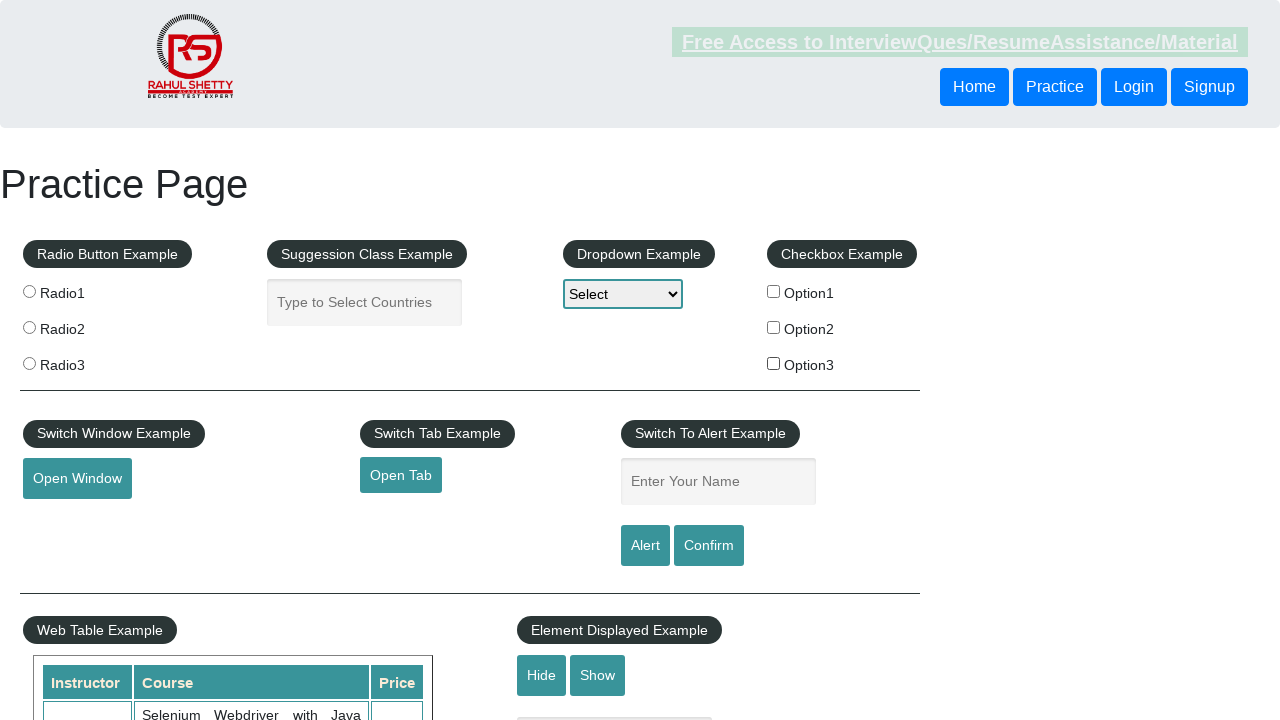